Tests checkbox selection functionality by finding and clicking a specific checkbox based on its value attribute

Starting URL: https://artoftesting.com/samplesiteforselenium

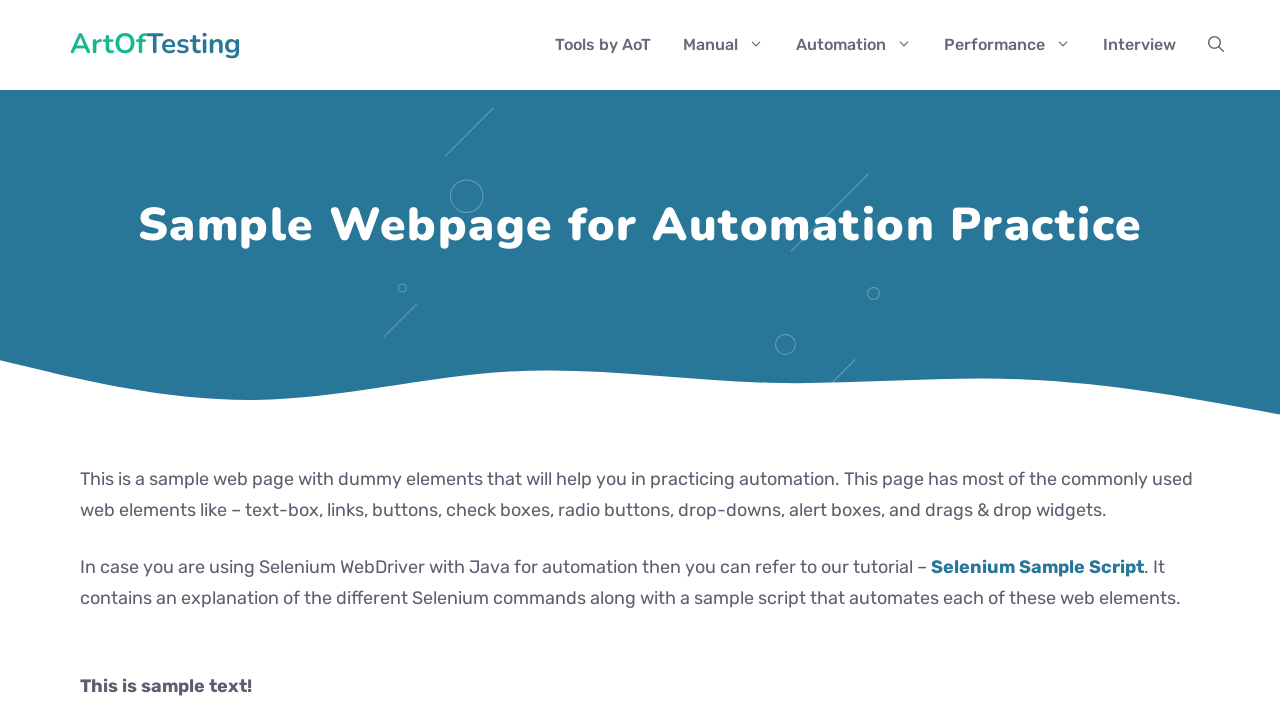

Navigated to sample test site
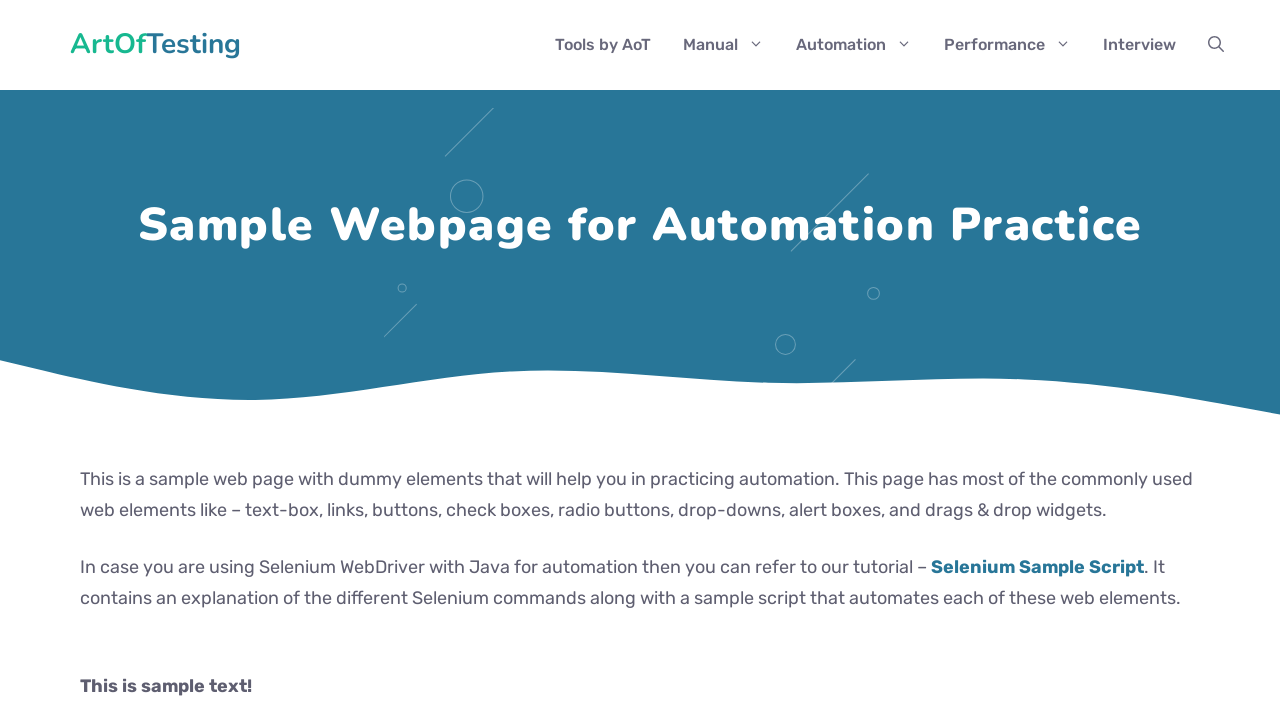

Found all checkboxes on the page
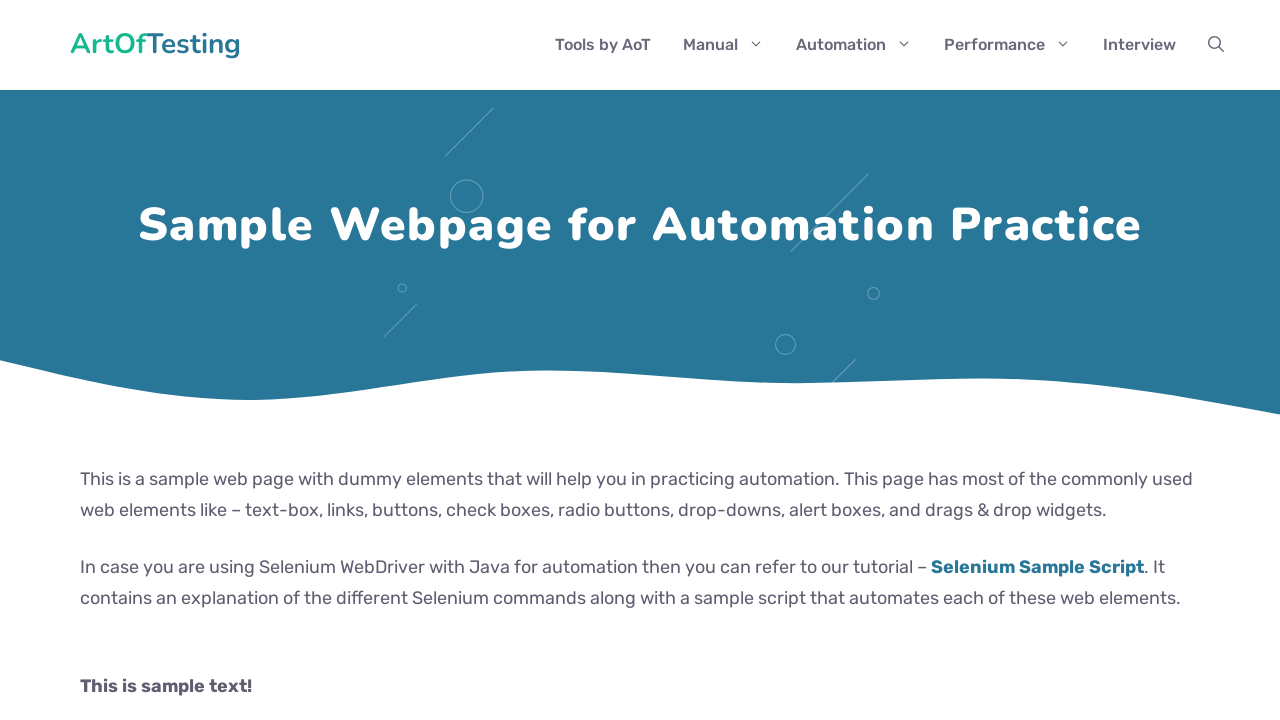

Retrieved value attribute from checkbox: Automation
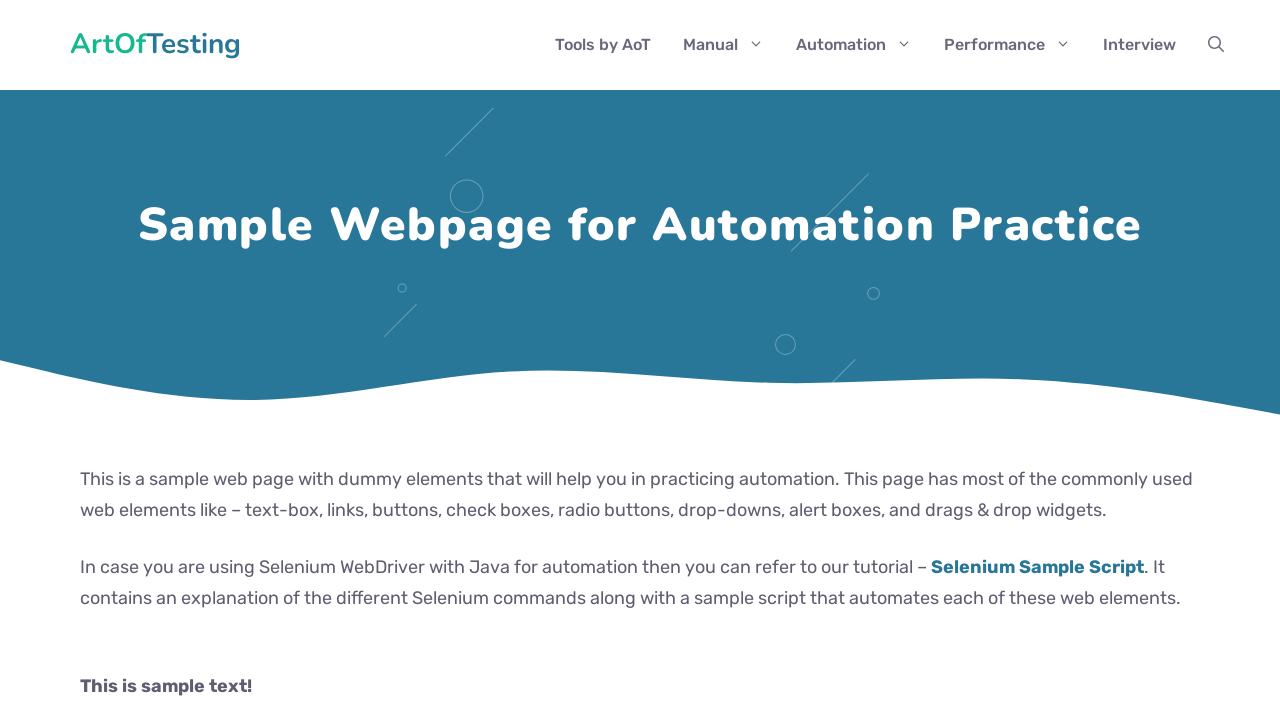

Checked if 'Automation' checkbox is already selected: False
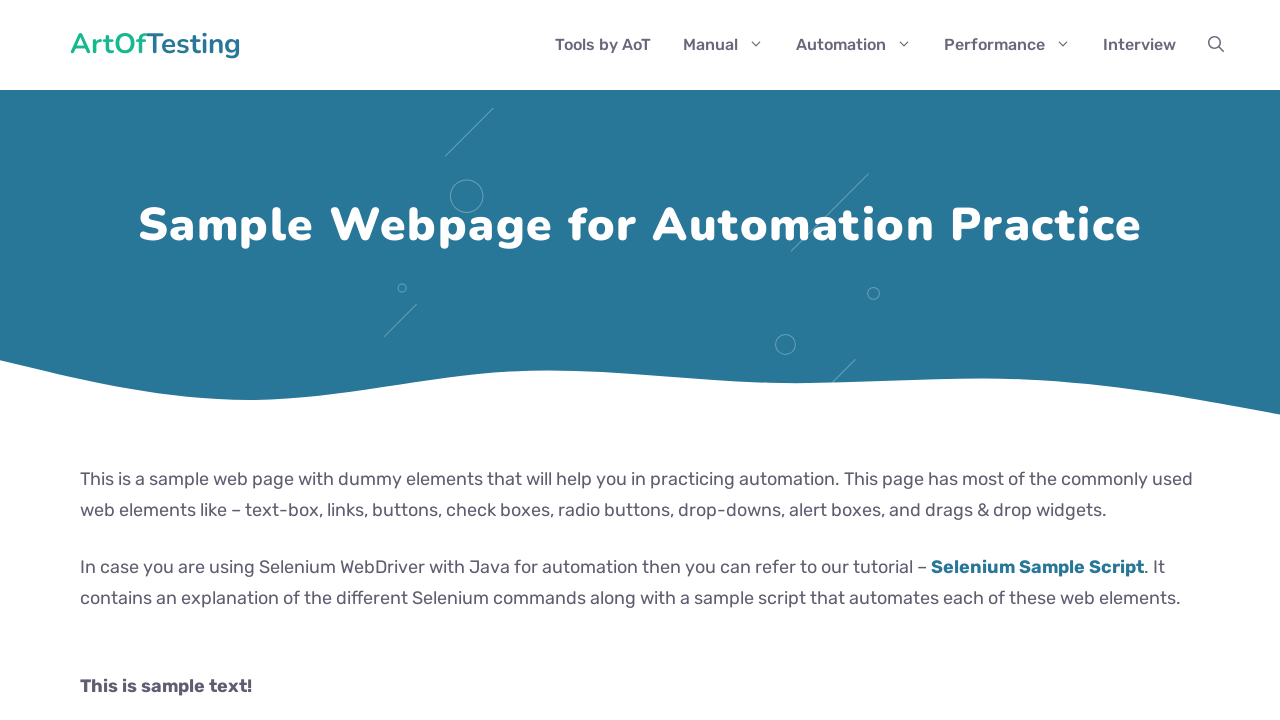

Clicked checkbox with 'Automation' value to select it
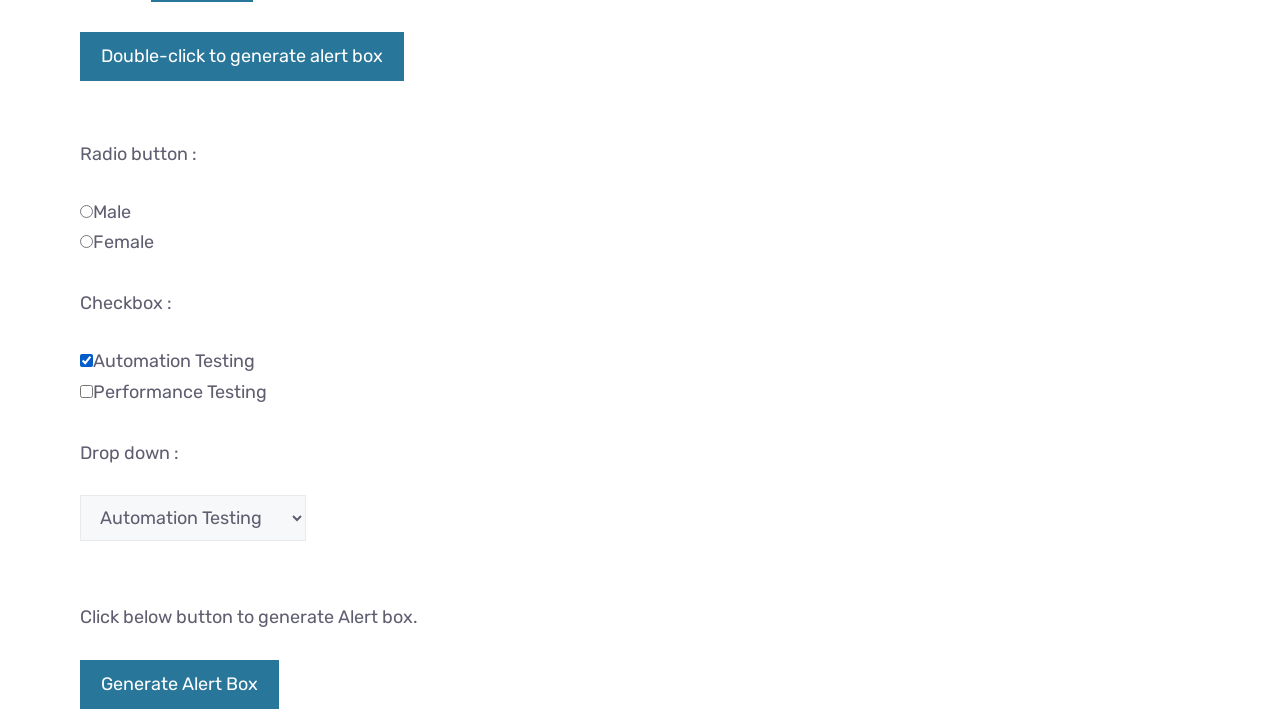

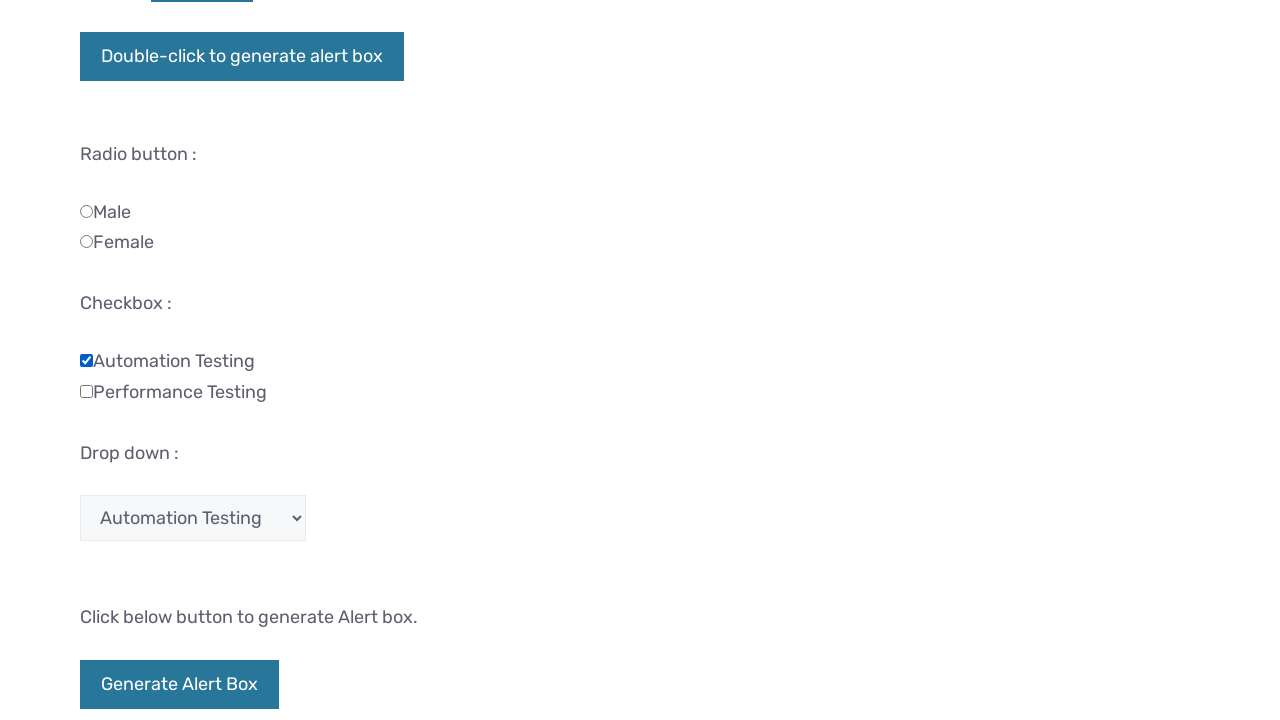